Tests popup window functionality by clicking a link that opens a popup window and verifying multiple window handles are created

Starting URL: https://omayo.blogspot.com/

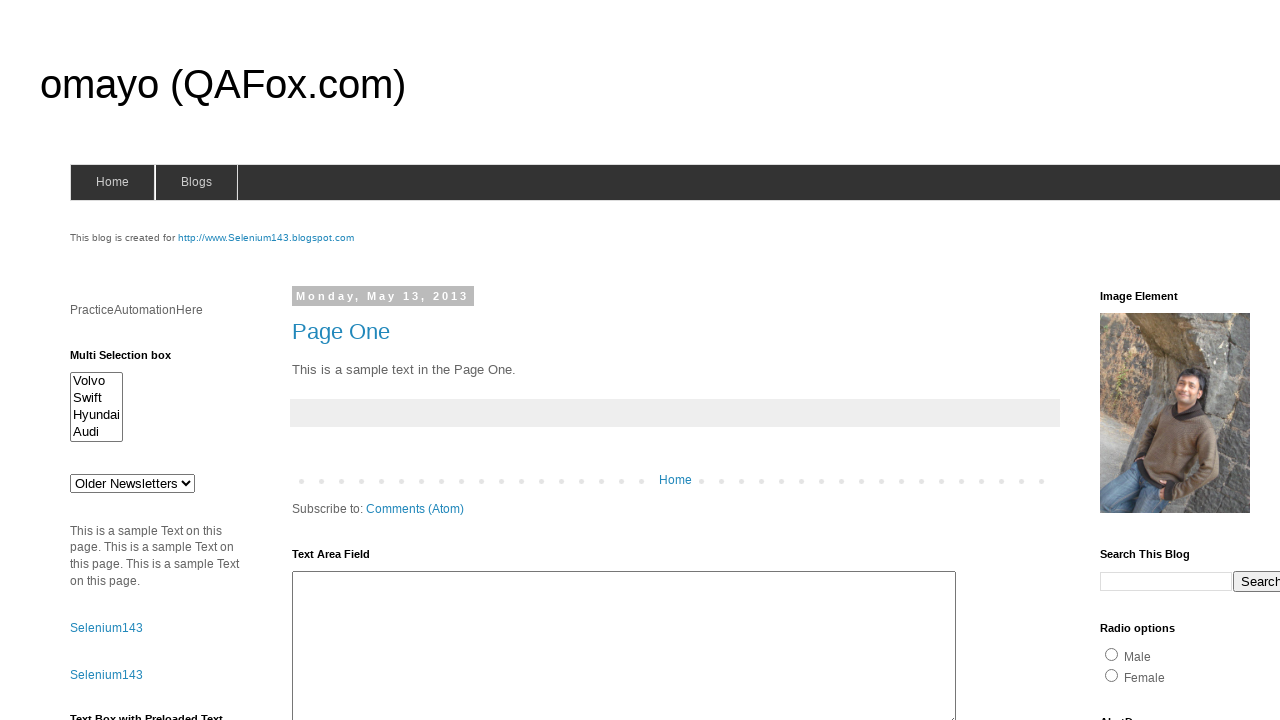

Clicked 'Open a popup window' link at (132, 360) on text=Open a popup window
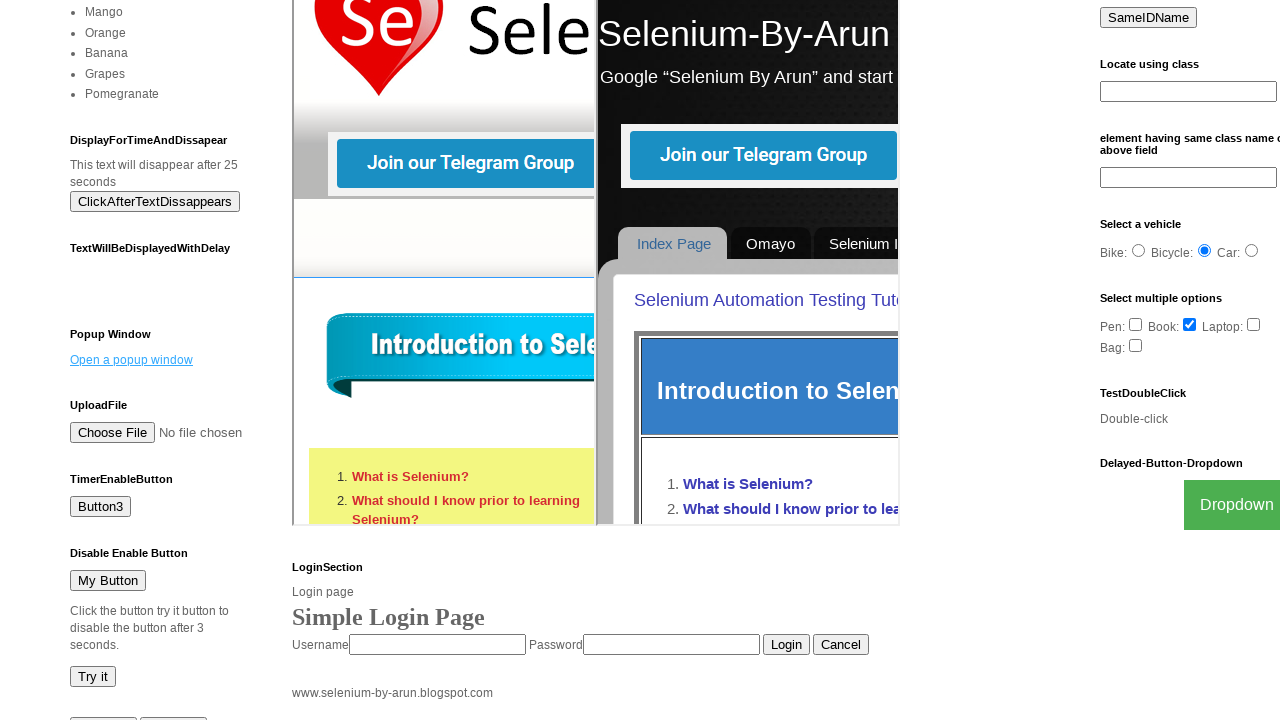

Waited 2000ms for popup window to open
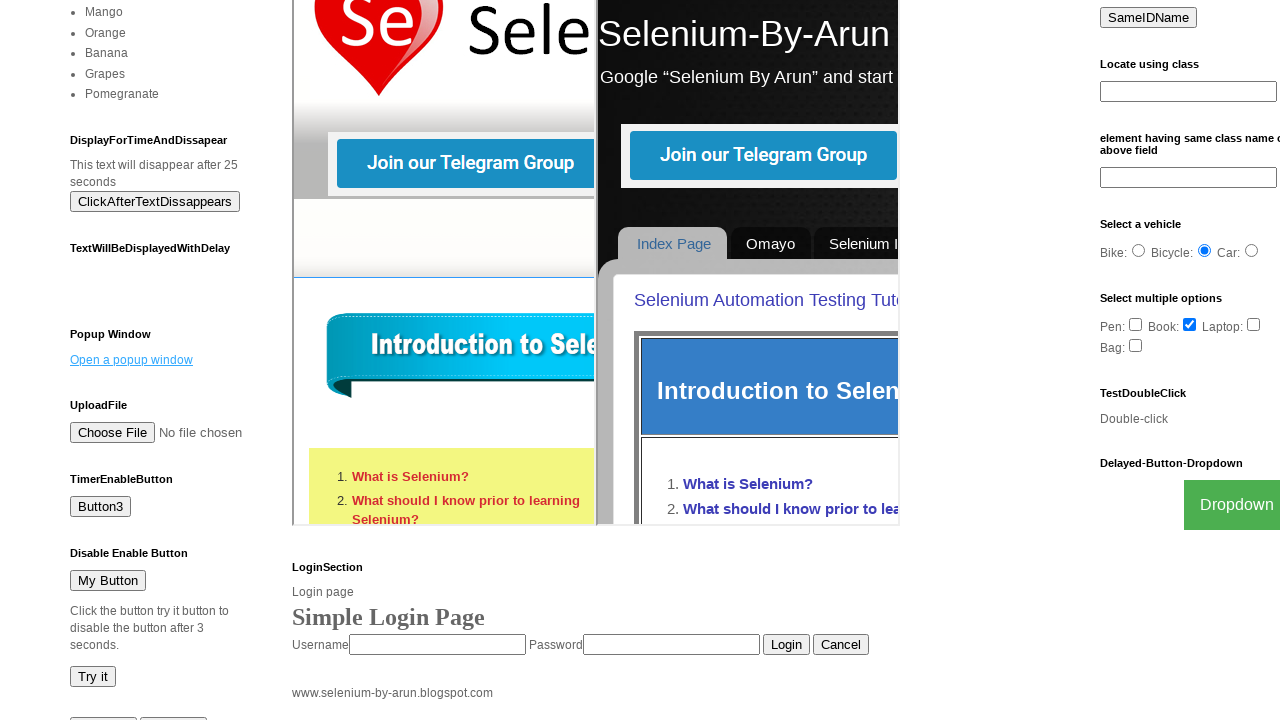

Retrieved all open pages/windows from context
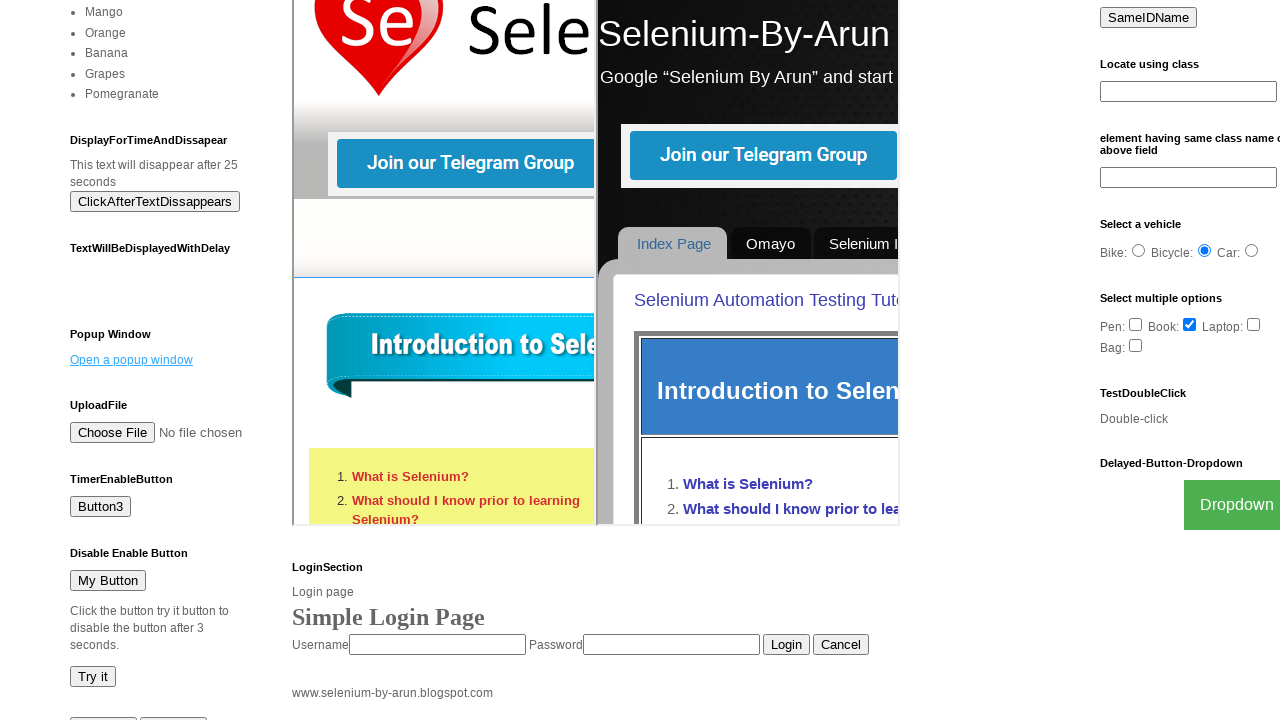

Verified popup window opened - total windows: 2
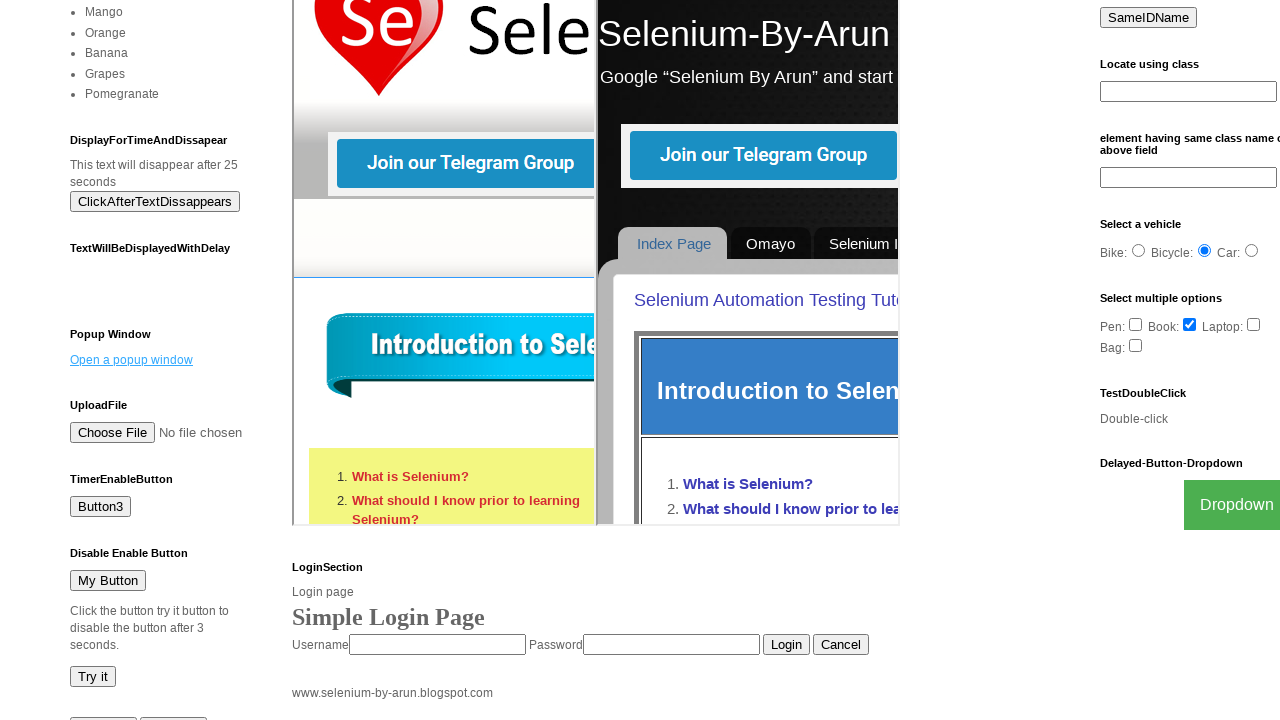

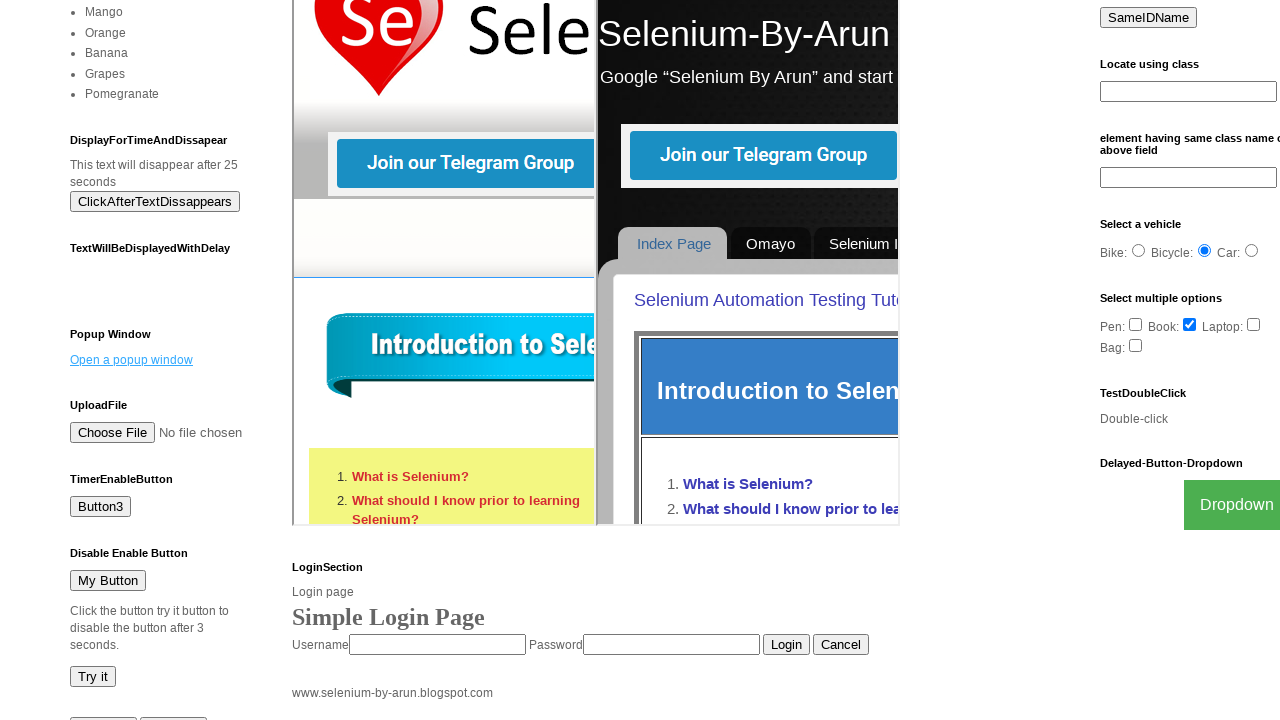